Tests browser navigation methods including clicking on a link, navigating back and forward through browser history

Starting URL: https://training.rcvacademy.com/

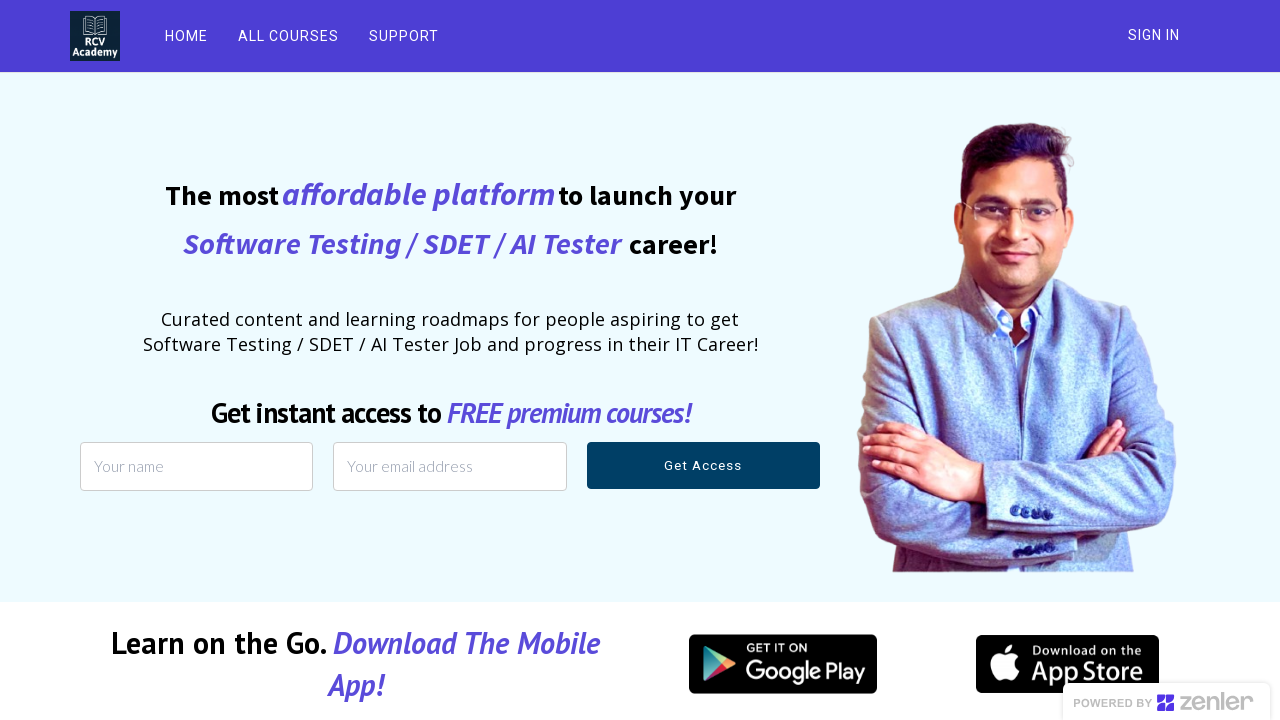

Clicked on ALL COURSES link at (288, 36) on text=ALL COURSES
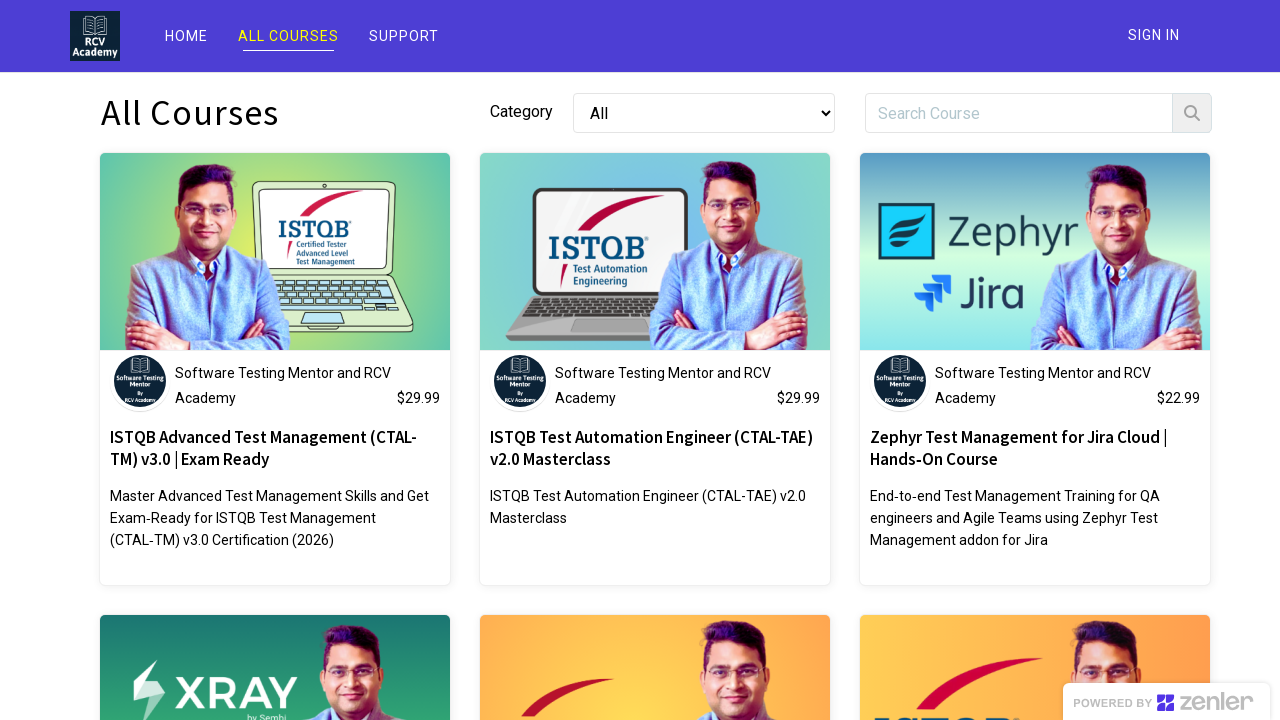

Navigated back to previous page in browser history
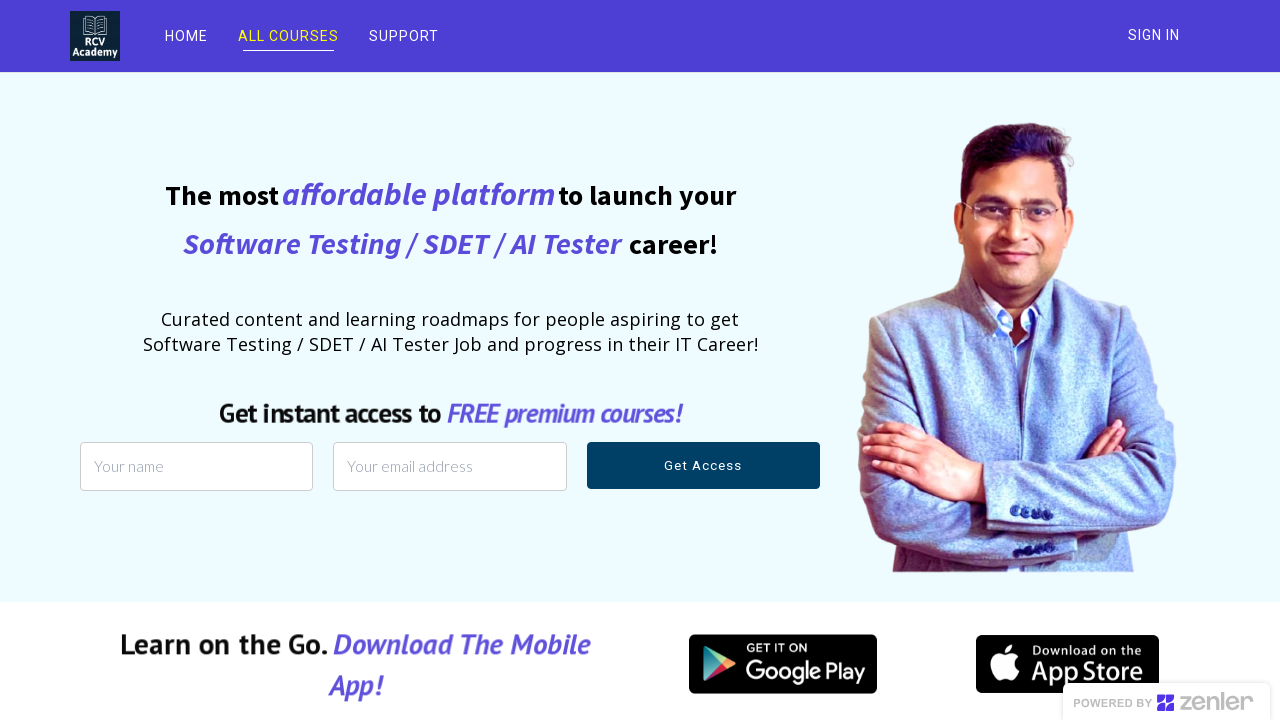

Navigated forward to next page in browser history
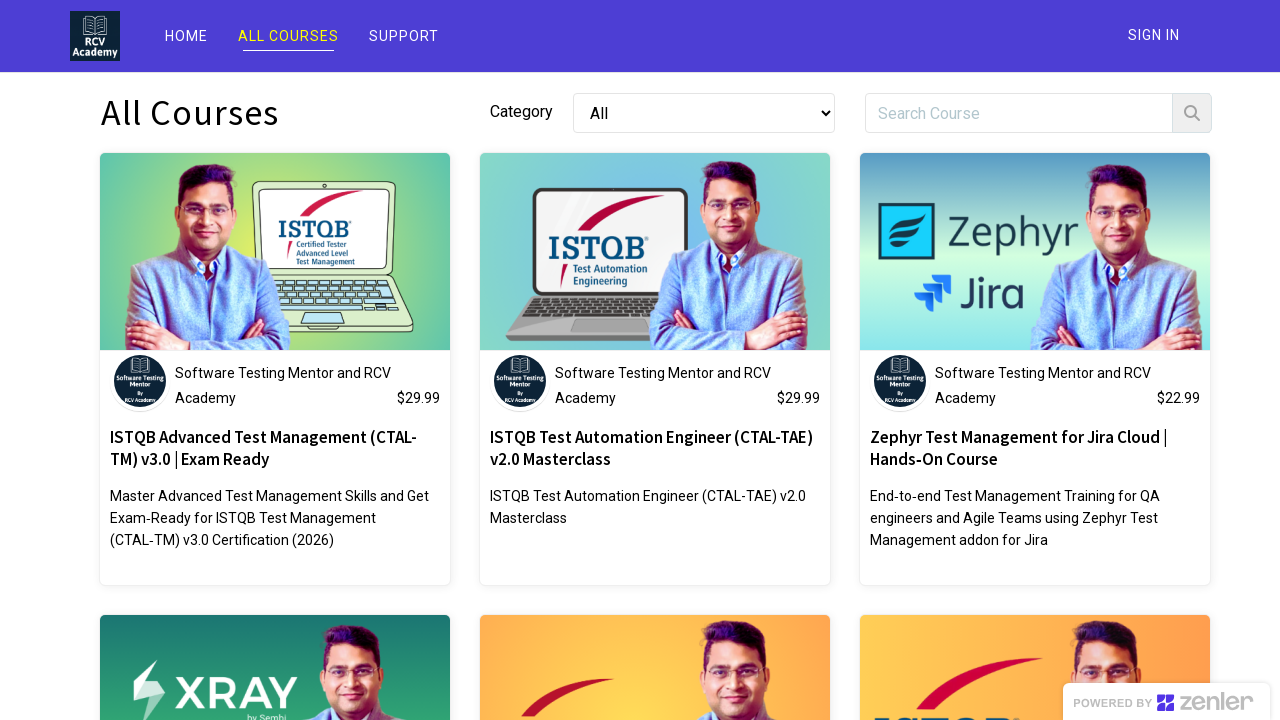

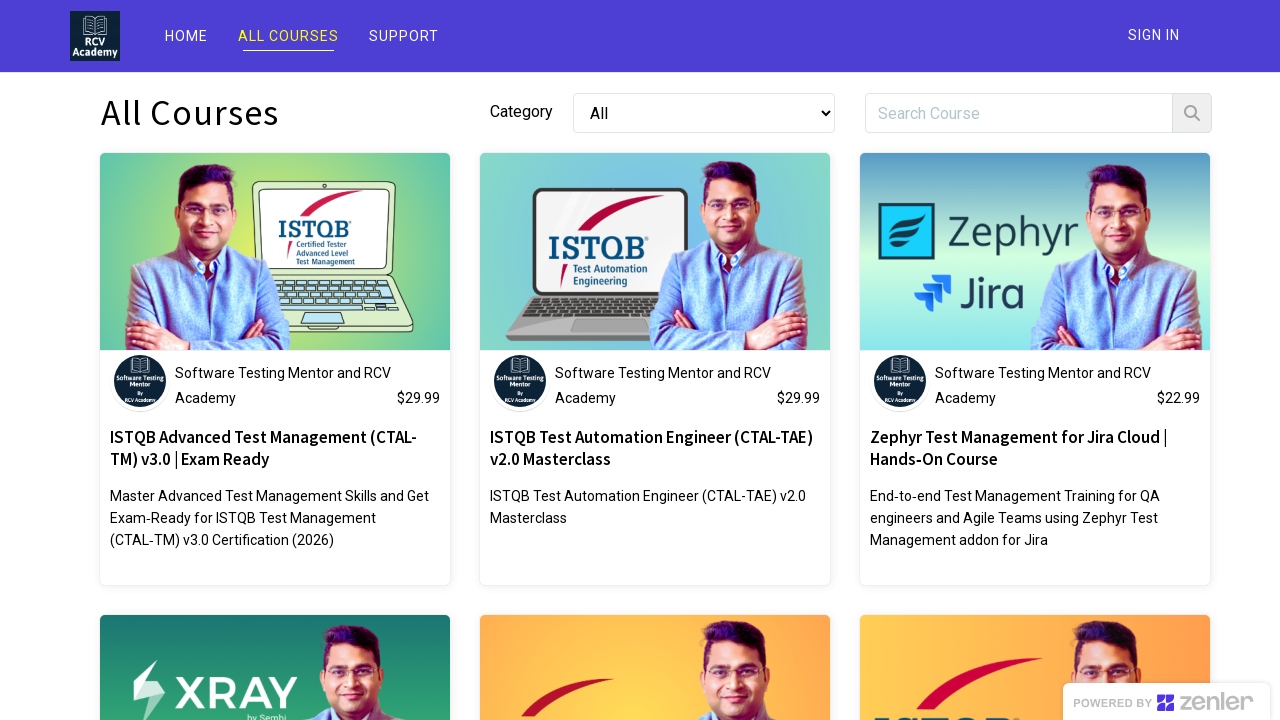